Tests multi-window handling by opening a new tab and navigating to a different URL in that tab

Starting URL: https://rahulshettyacademy.com/angularpractice/

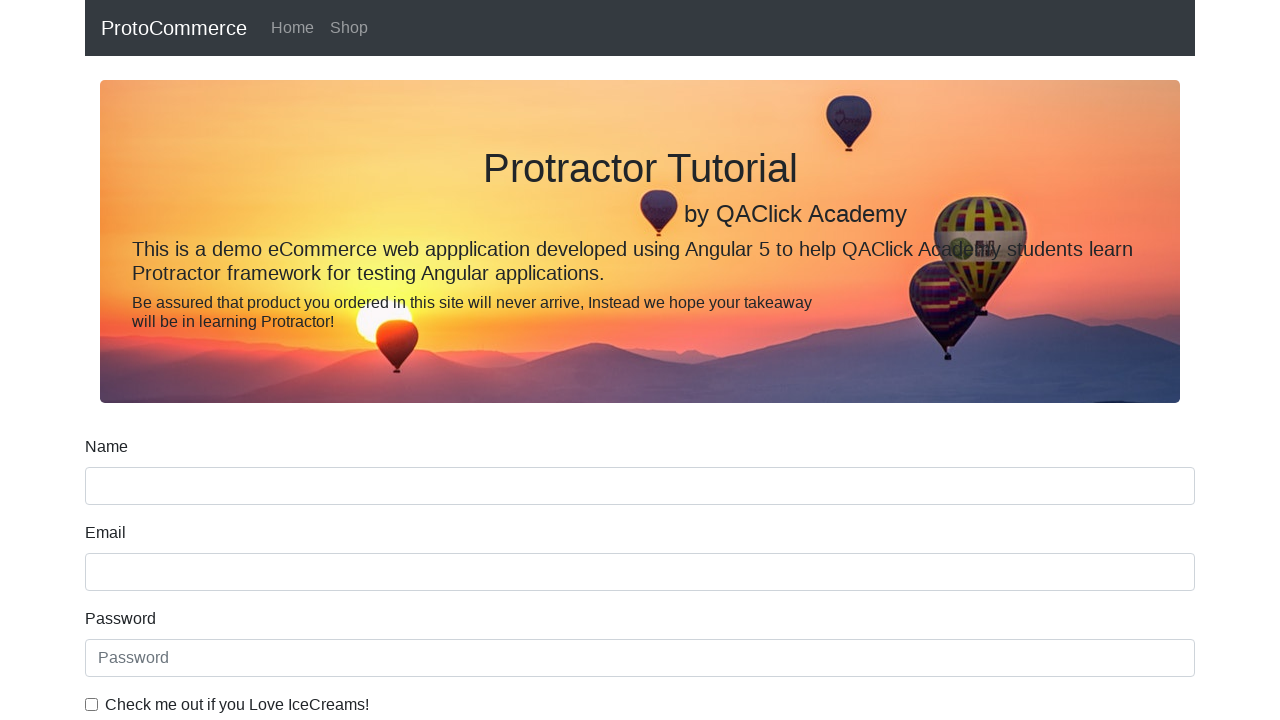

Opened a new tab/page in the browser context
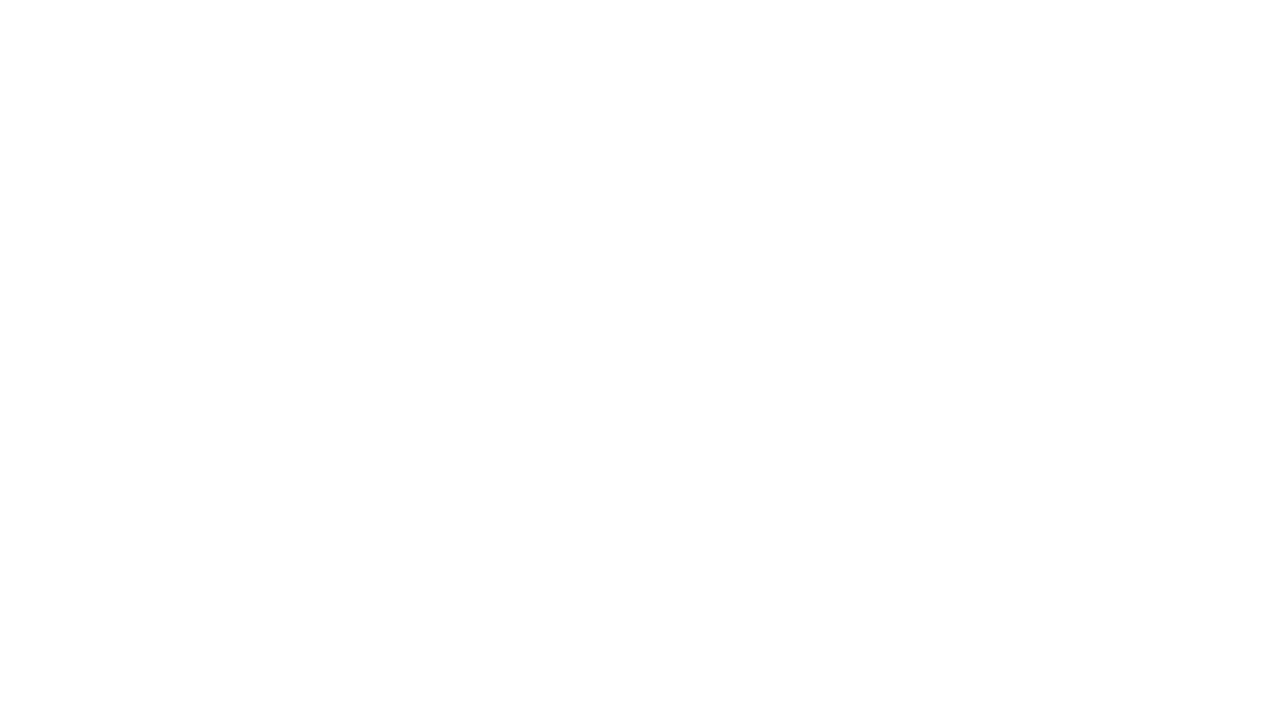

Navigated new tab to https://rahulshettyacademy.com/
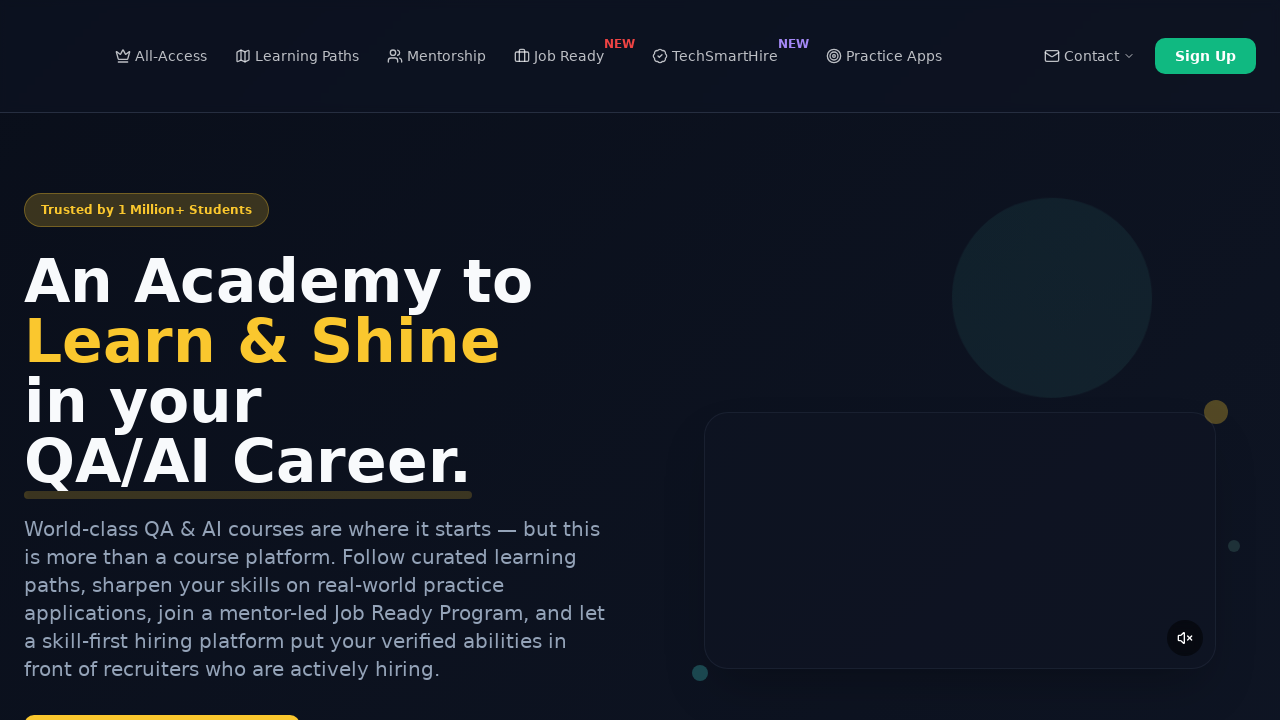

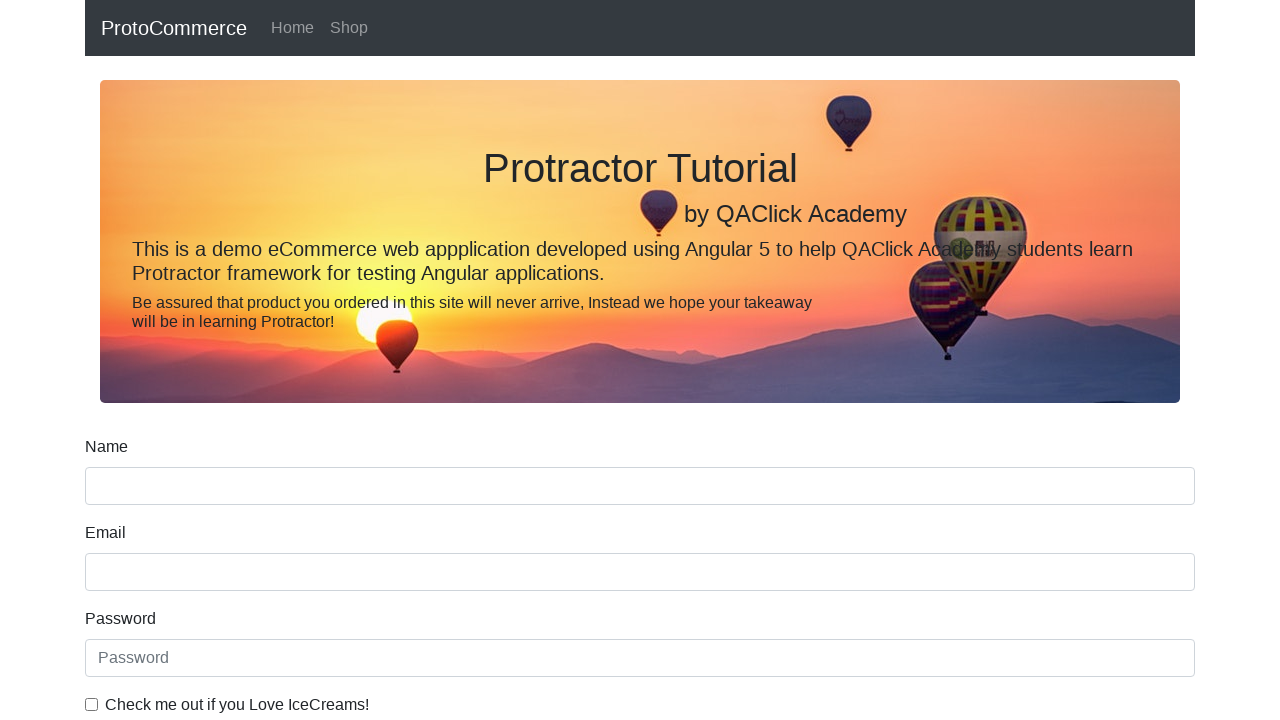